Tests clicking a checkbox element inside a shadow DOM, verifying the checkbox state changes from unchecked to checked after clicking.

Starting URL: https://www.selenium.dev/selenium/web/shadowRootPage.html

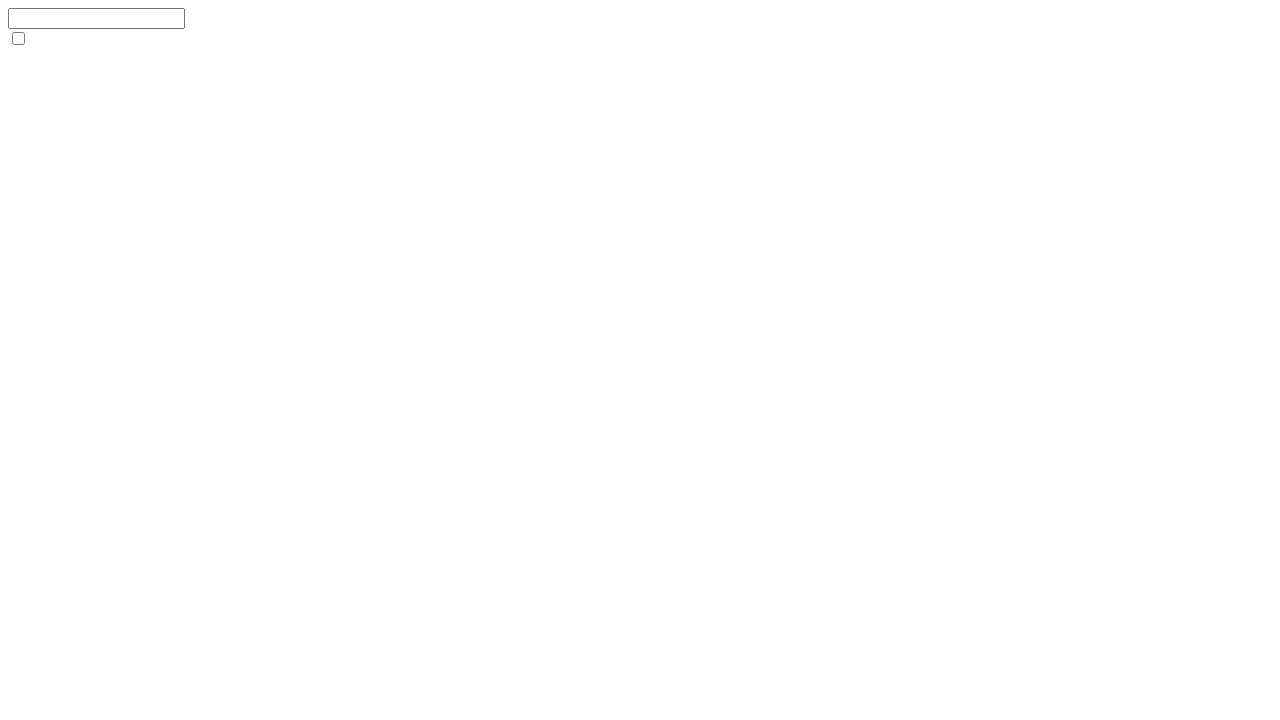

Waited for custom-checkbox-element to be present
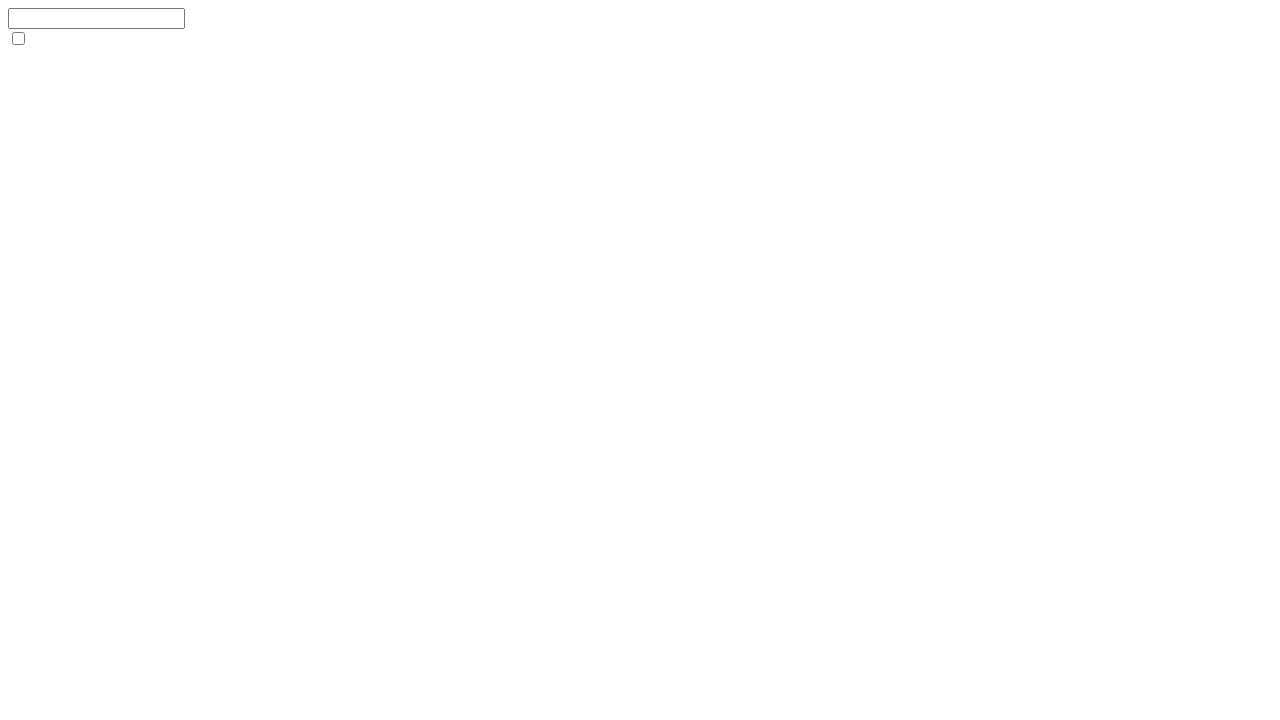

Located checkbox element inside shadow root
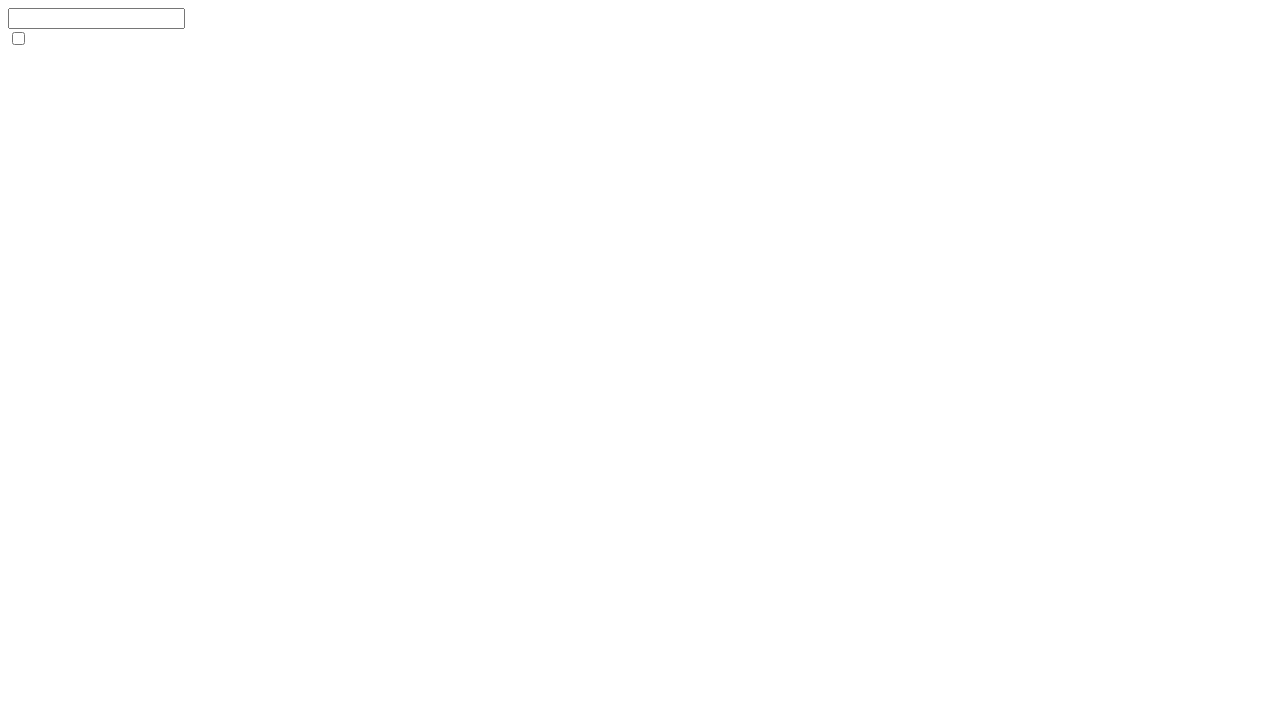

Verified checkbox is initially unchecked
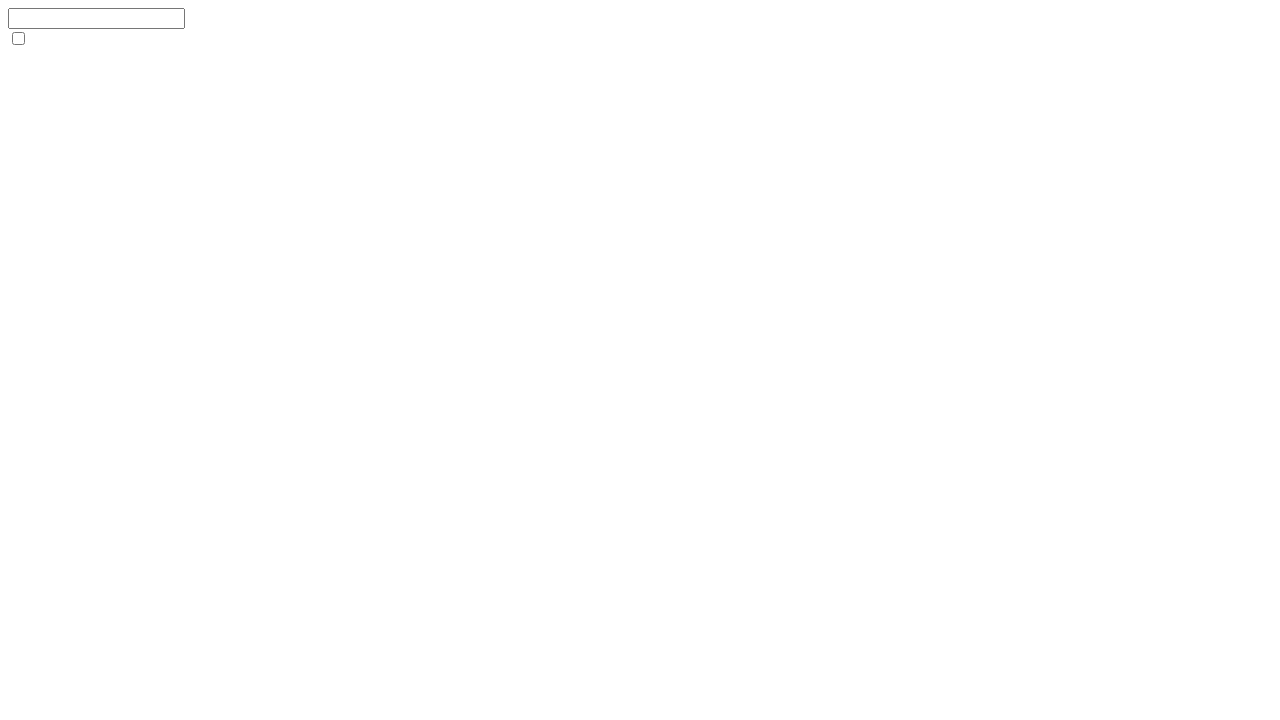

Clicked checkbox element inside shadow root at (18, 38) on custom-checkbox-element >> input[type='checkbox']
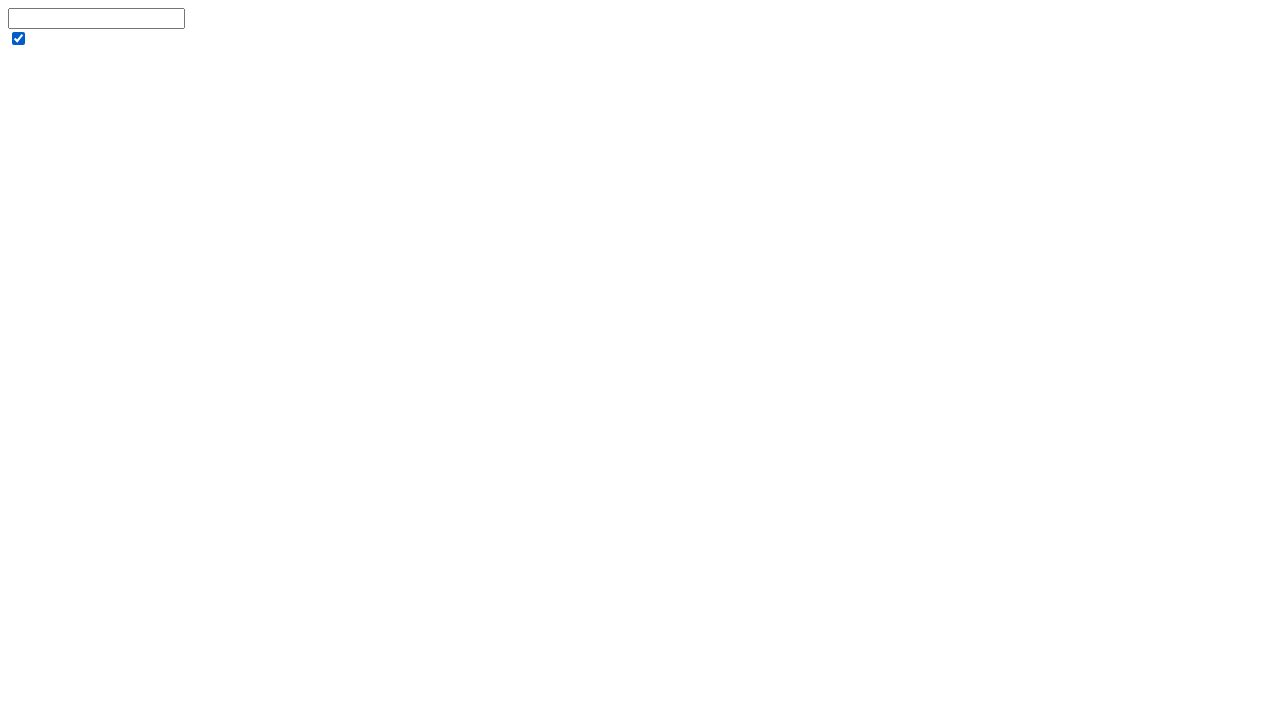

Verified checkbox is now checked
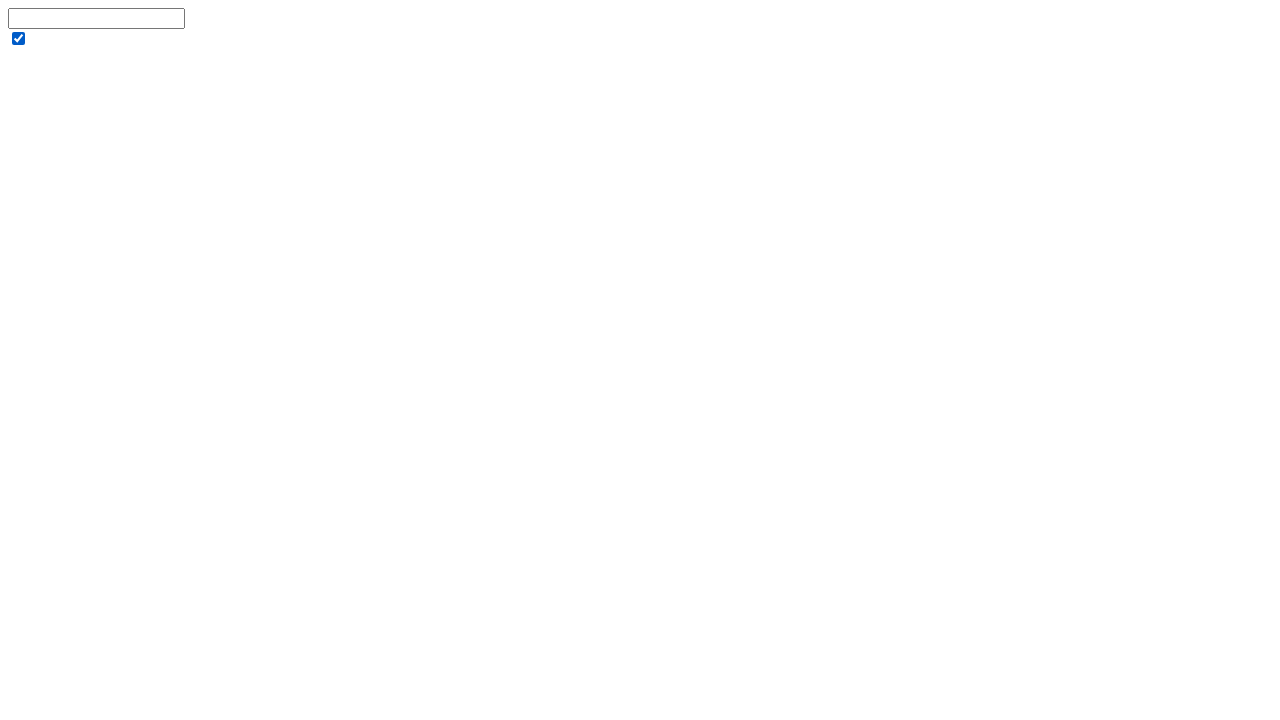

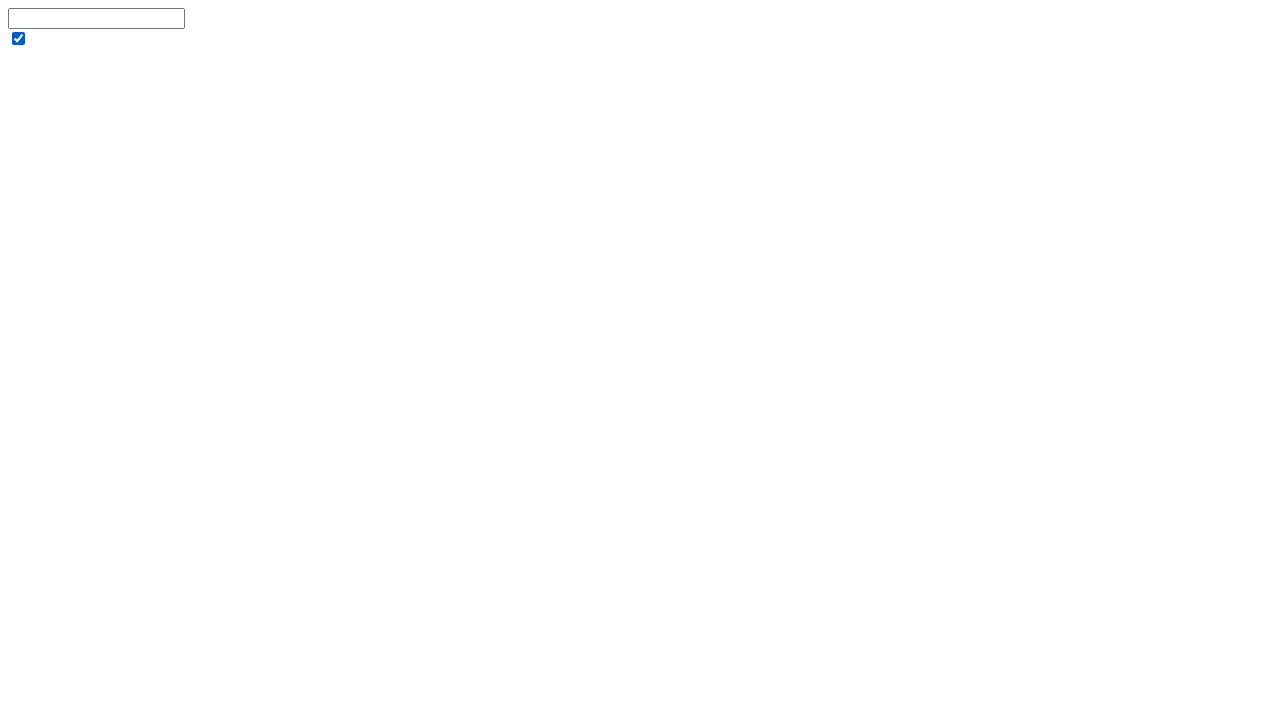